Tests handling multiple windows opened simultaneously - clicks button to open multiple pages, finds the page with 'Web Table' title, and performs a search action on it

Starting URL: https://leafground.com/window.xhtml

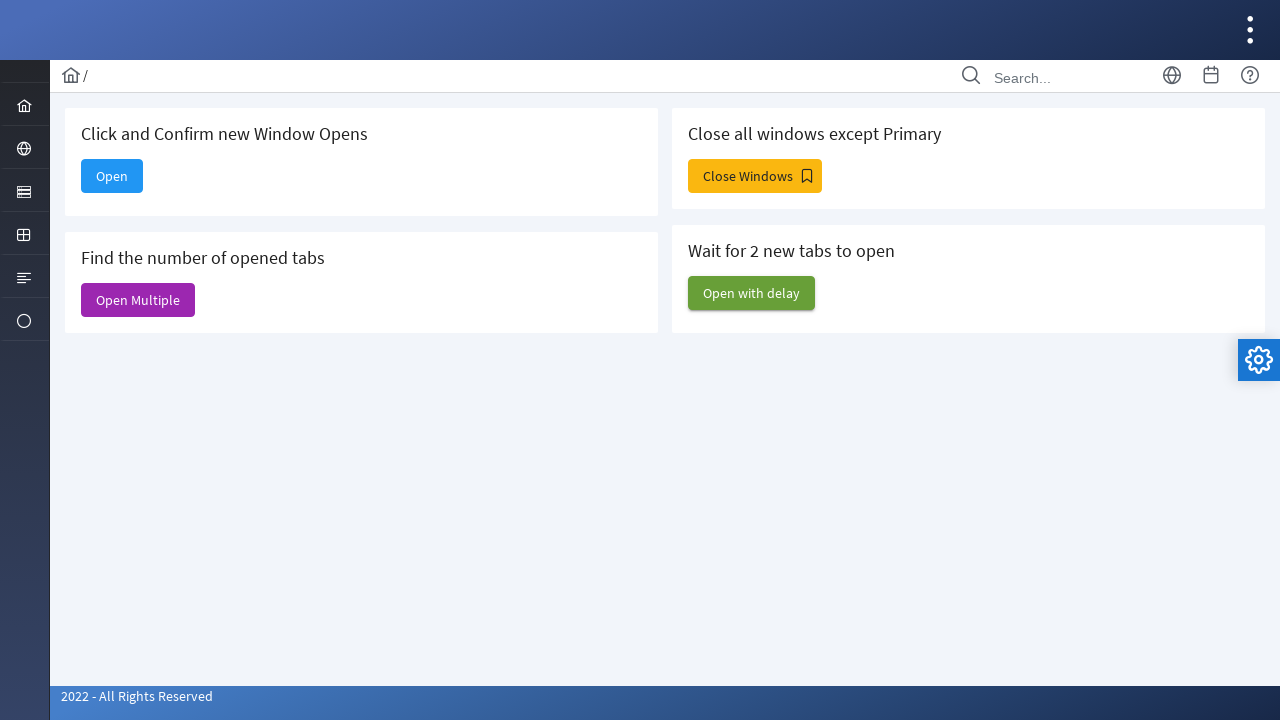

Clicked 'Open Multiple' button to open multiple windows at (138, 300) on internal:text="Open Multiple"s
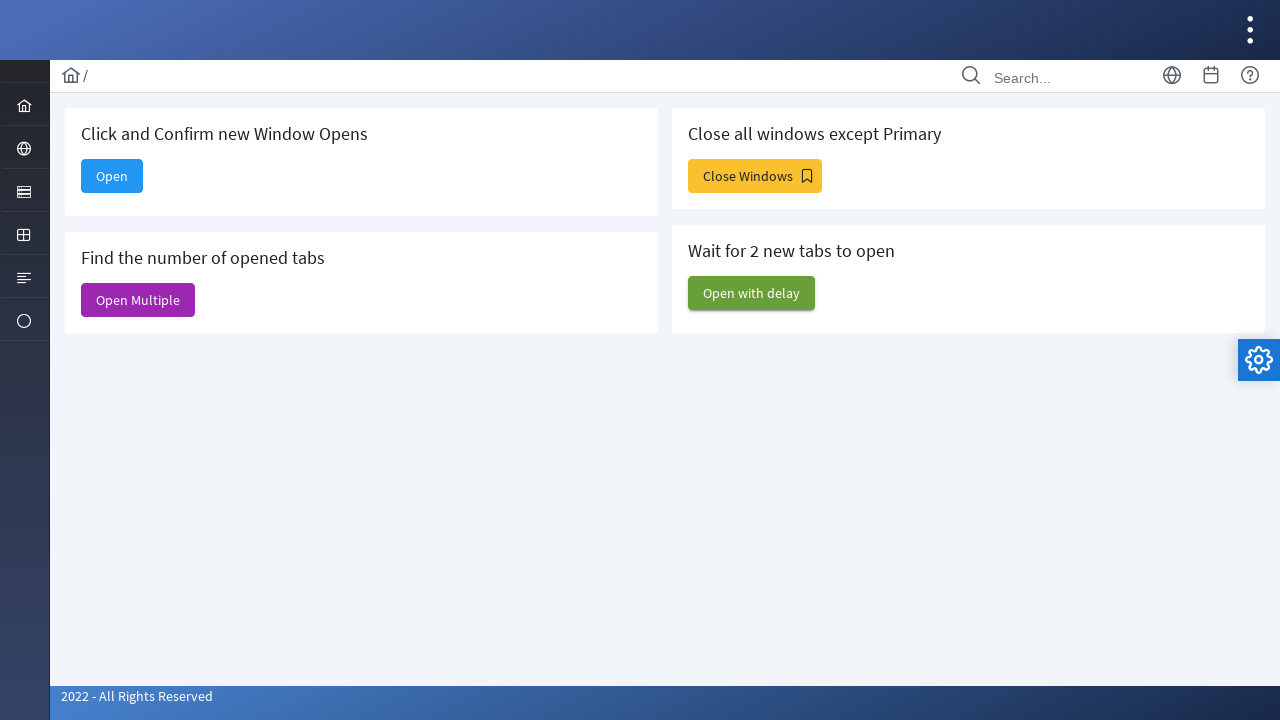

Waited 2 seconds for all pages to load
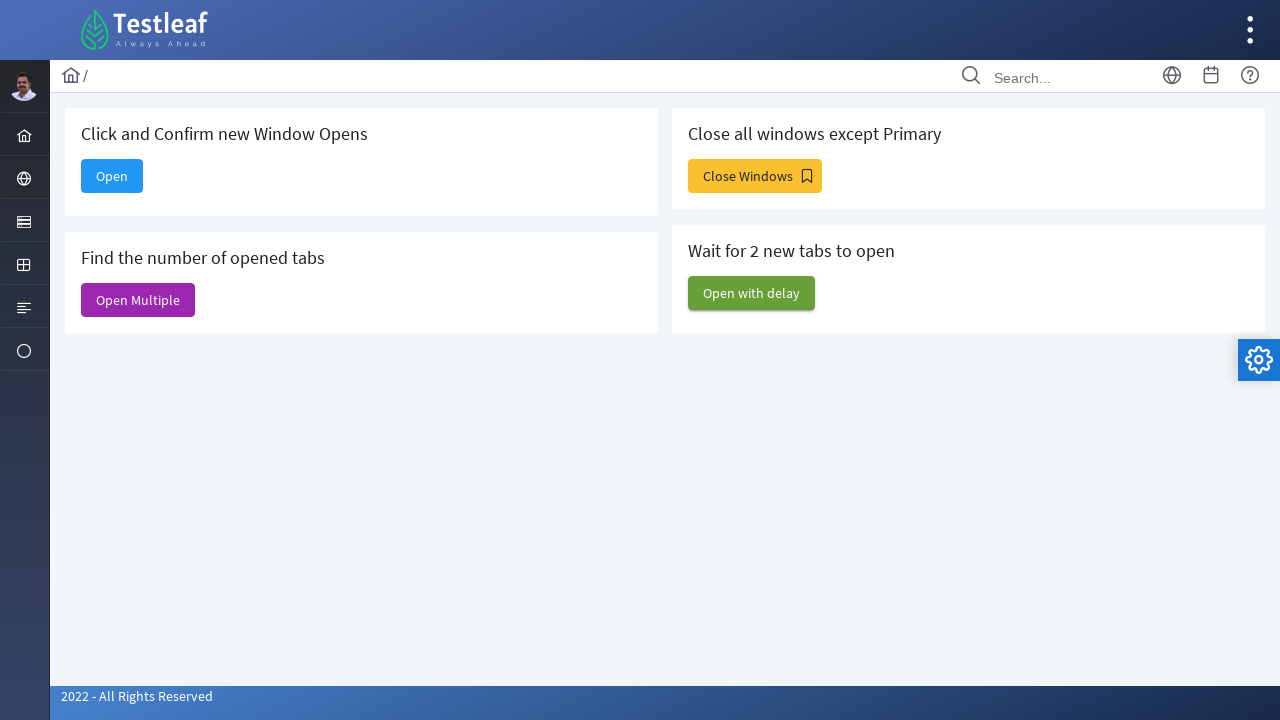

Retrieved all pages from context - total pages: 6
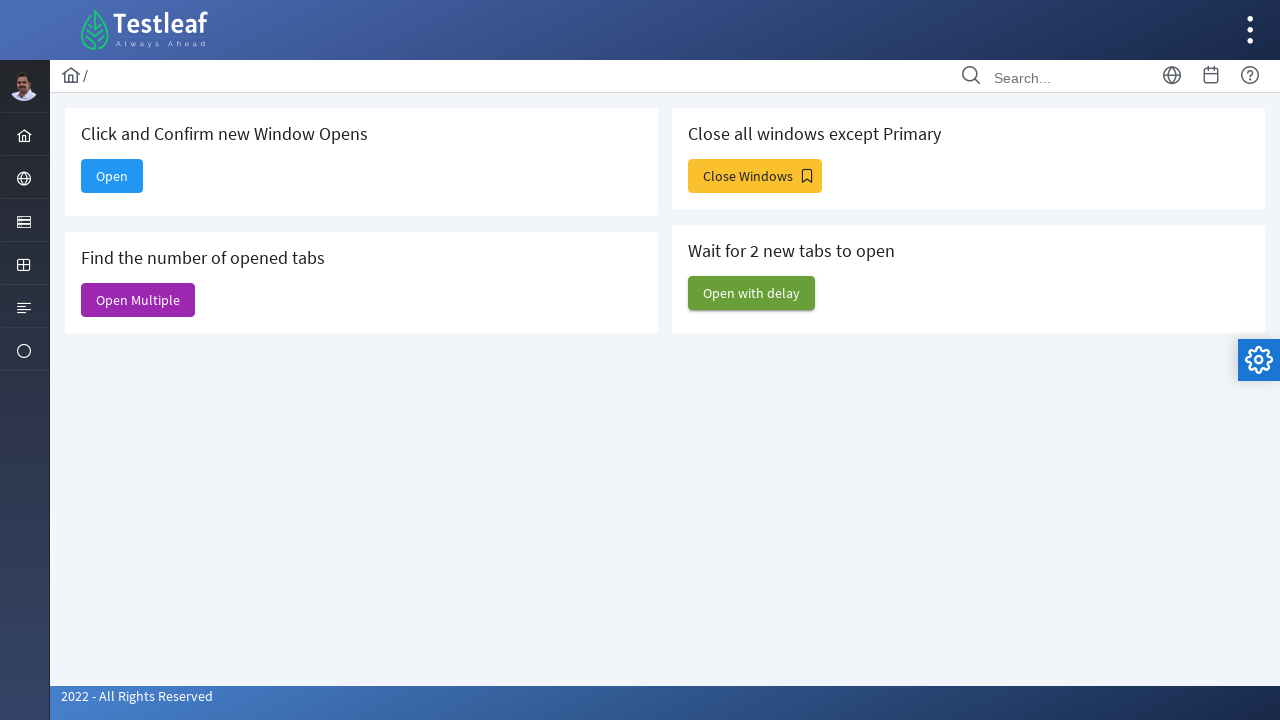

Searched through all pages to find 'Web Table' page
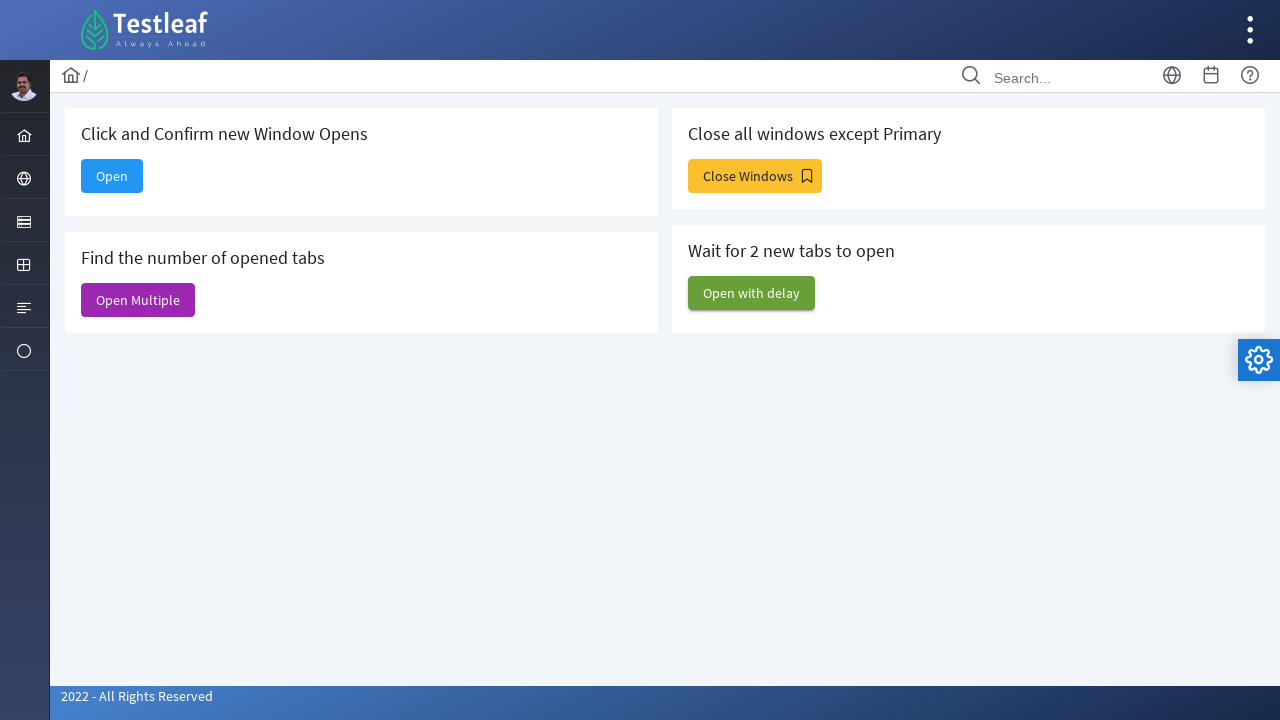

Brought 'Web Table' page to front
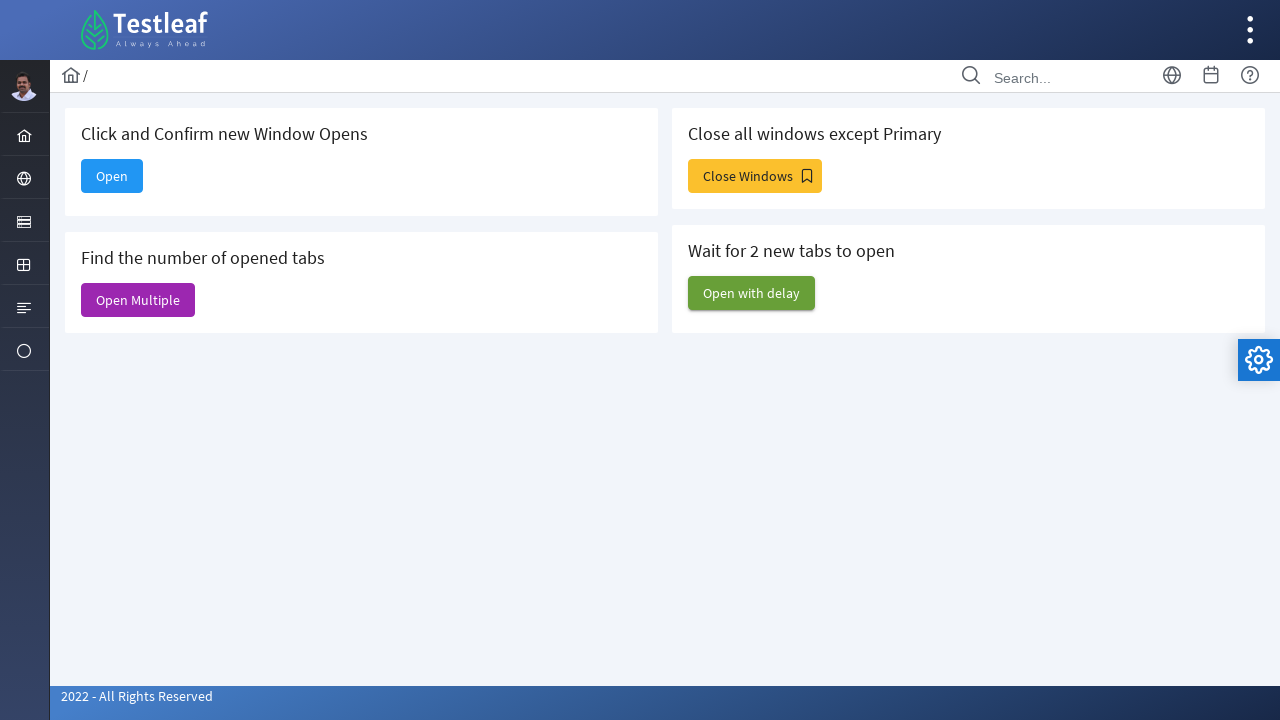

Filled search field with 'Bernardo Dominic' on Web Table page on input[placeholder='Search']
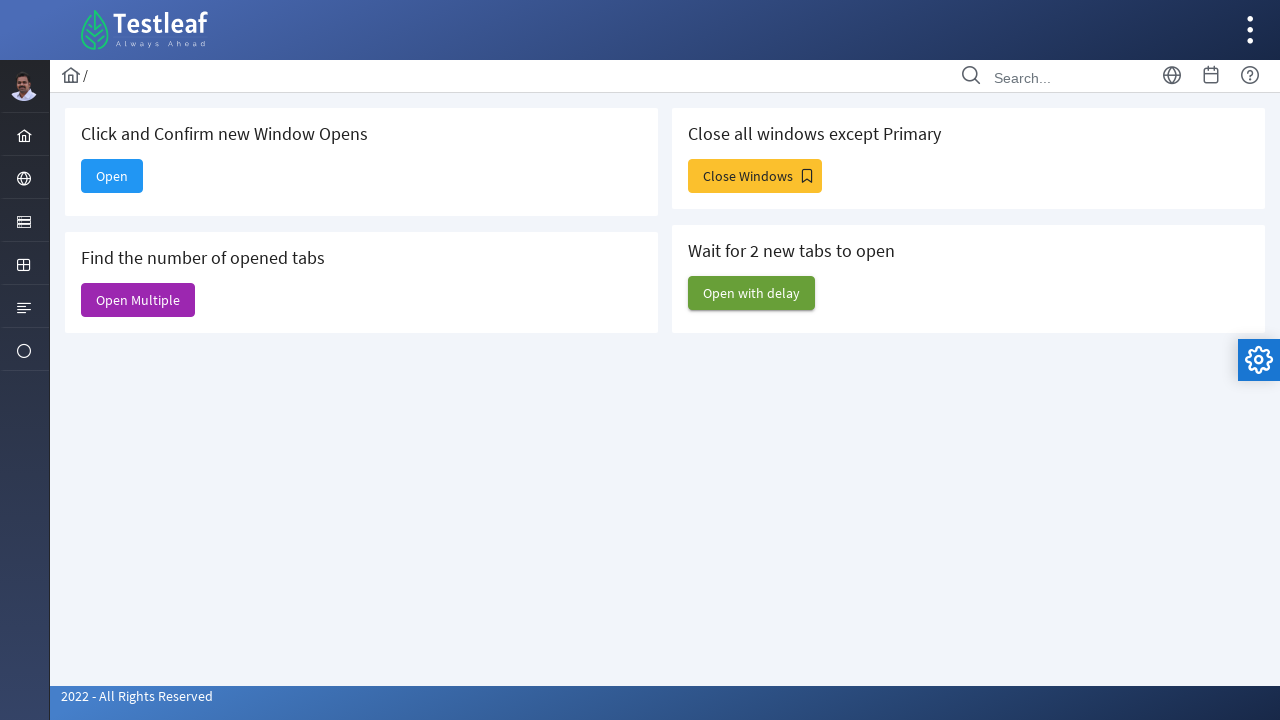

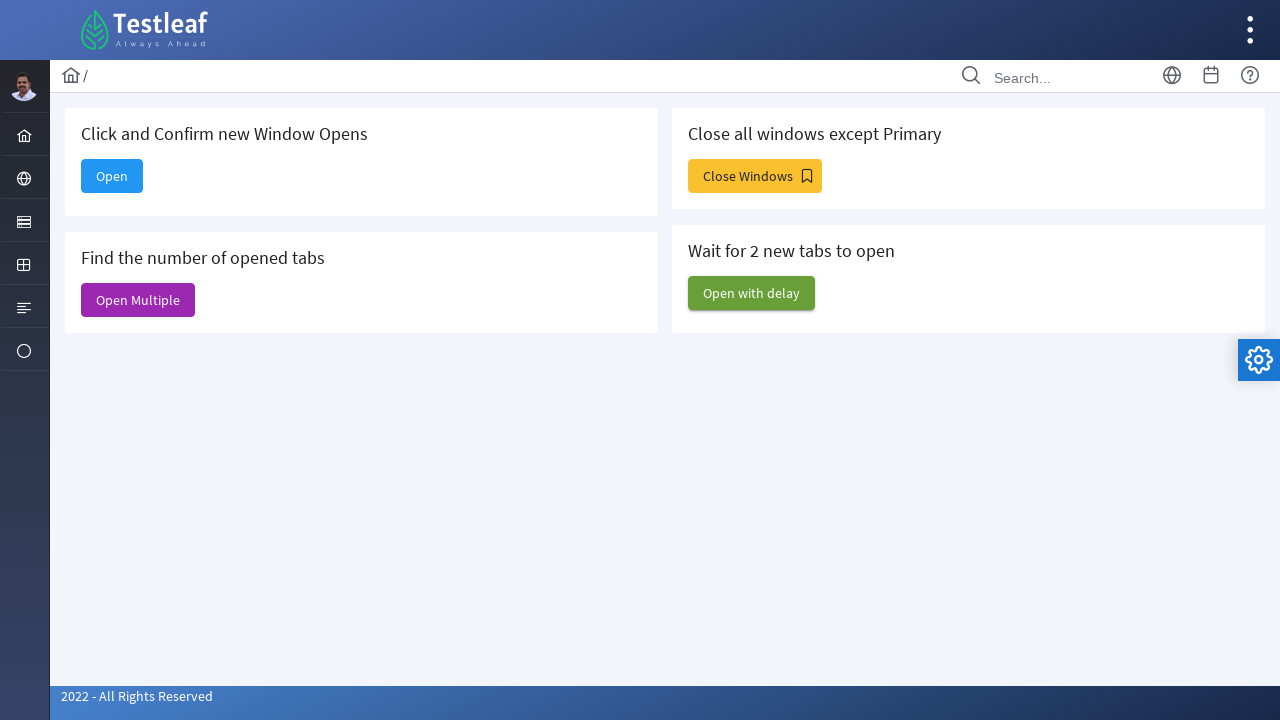